Tests a basic elements form by filling in first name, last name, and company name fields, then submitting the form and handling the resulting alert

Starting URL: http://automationbykrishna.com/

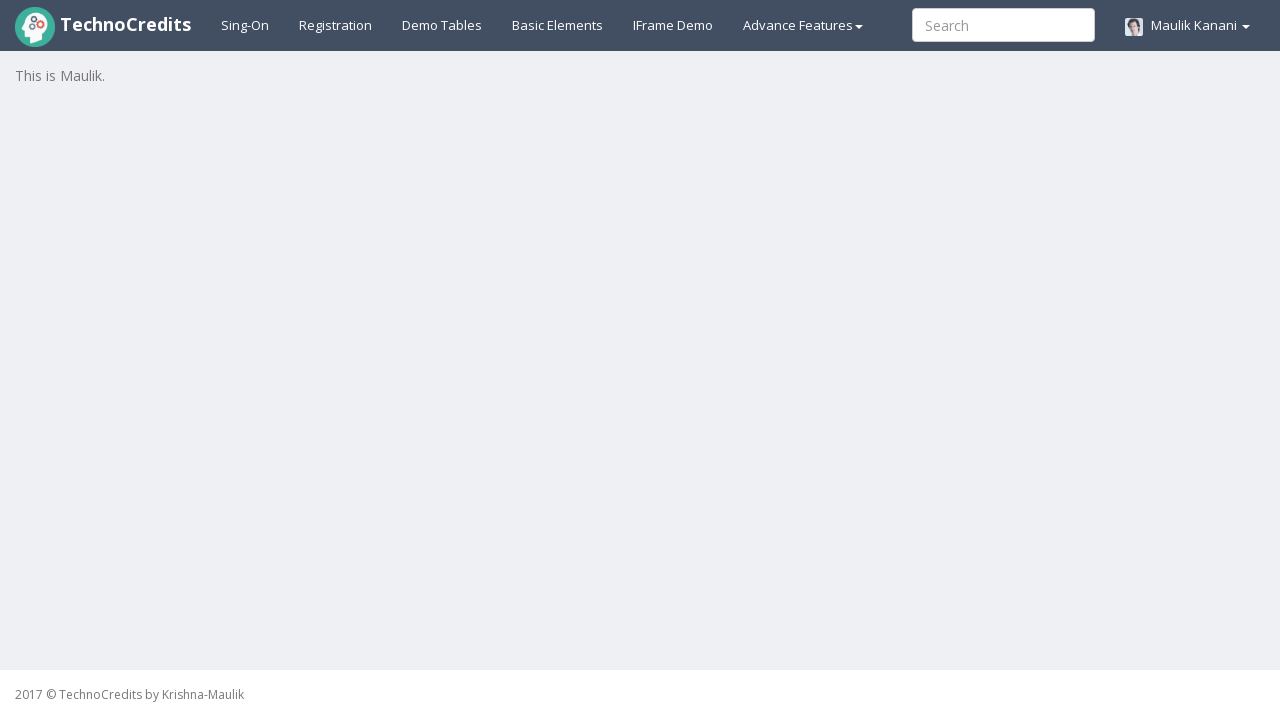

Clicked on basic elements link at (558, 25) on #basicelements
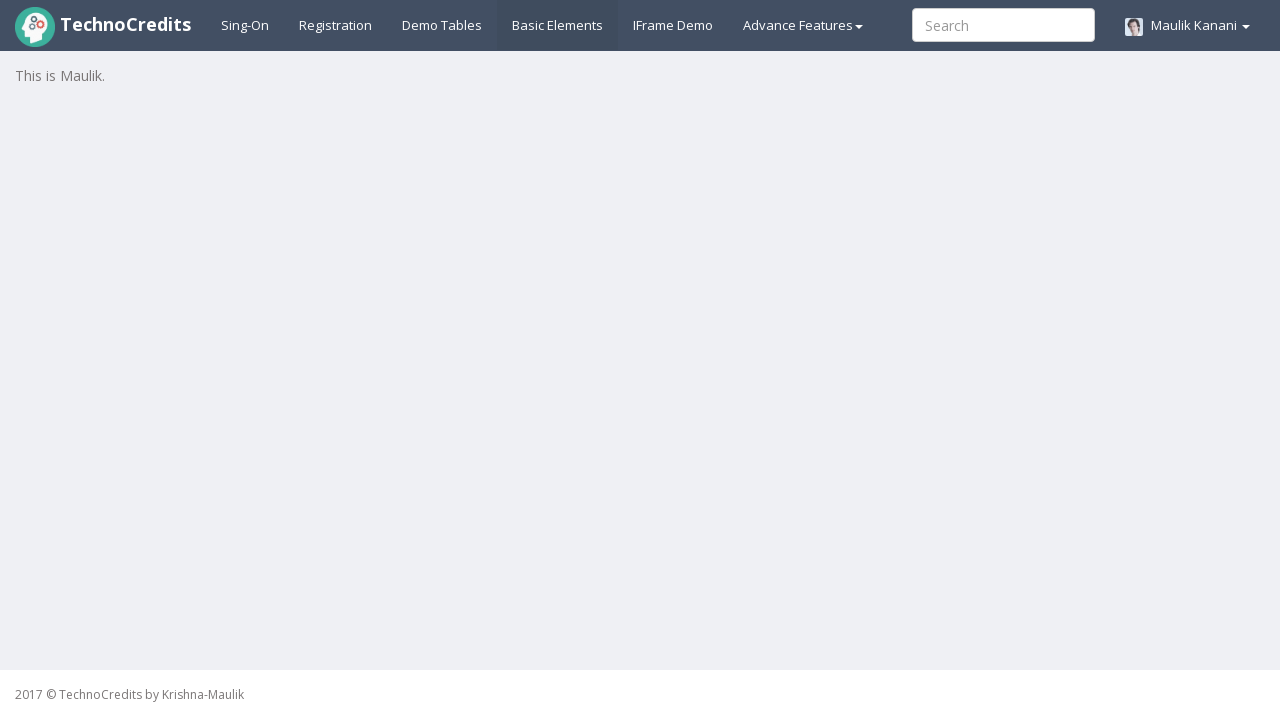

Form loaded - first name field is visible
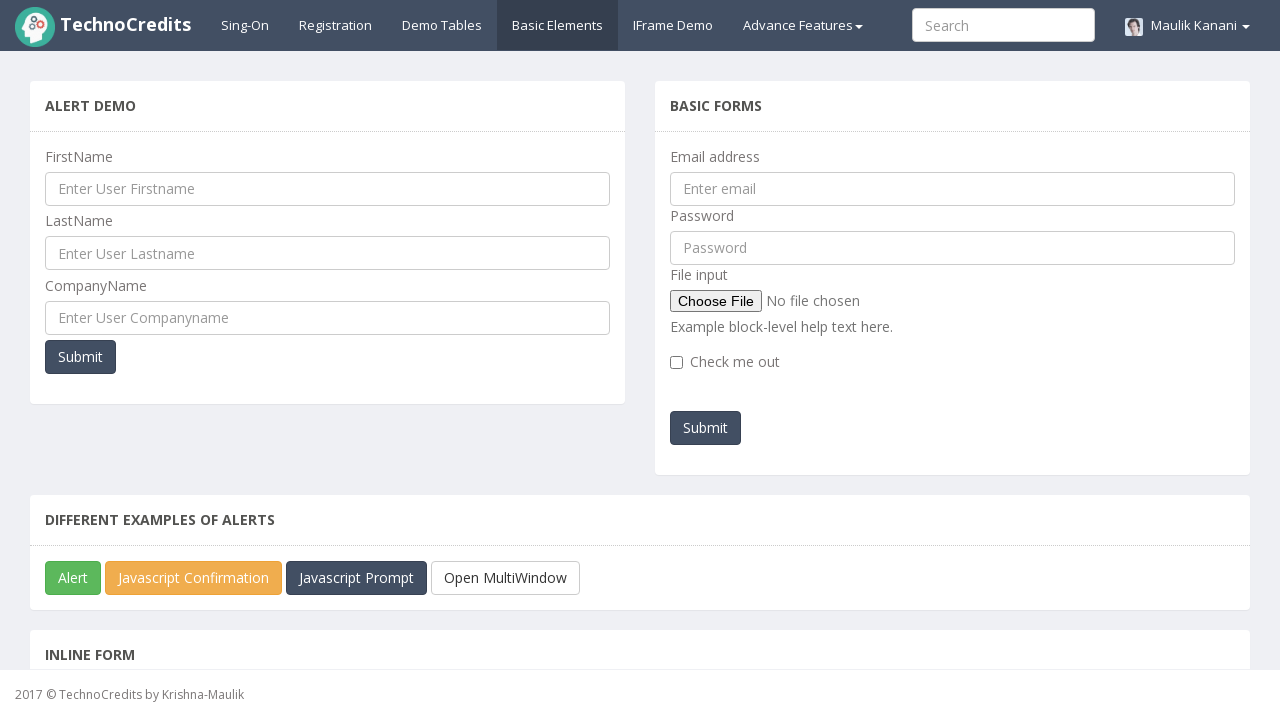

Filled first name field with 'sasmita' on #UserFirstName
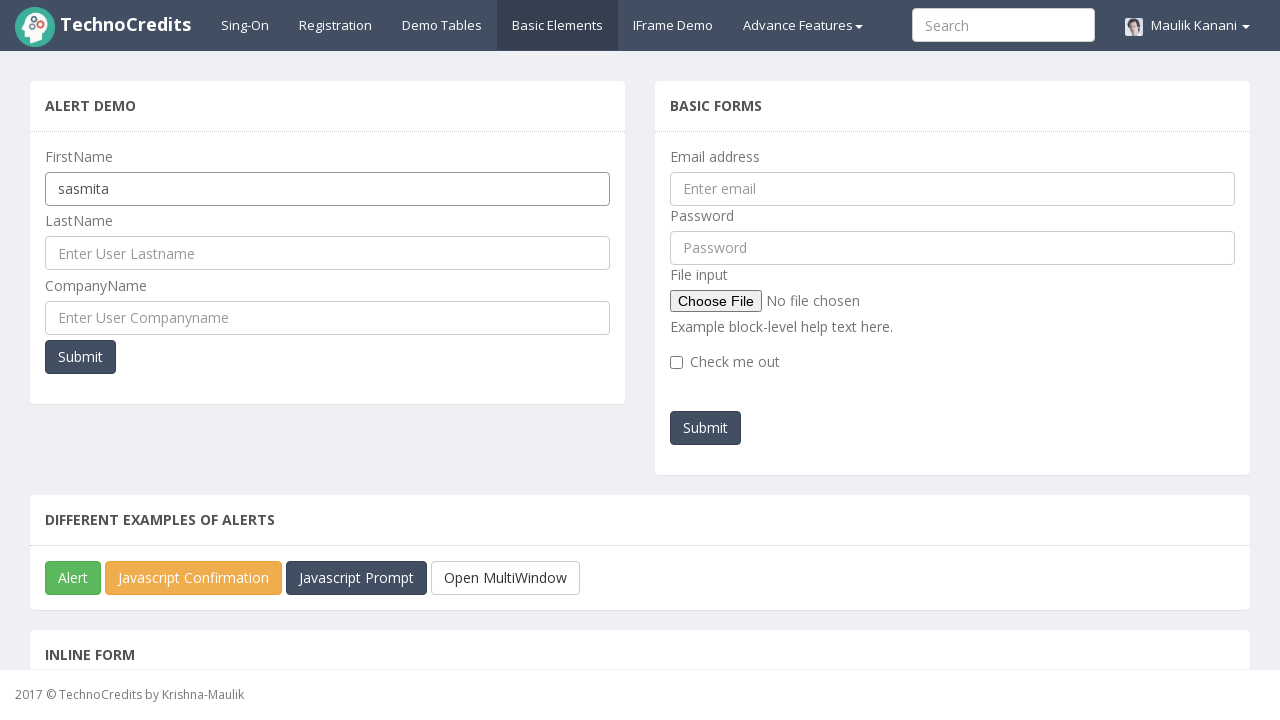

Filled last name field with 'sahu' on #UserLastName
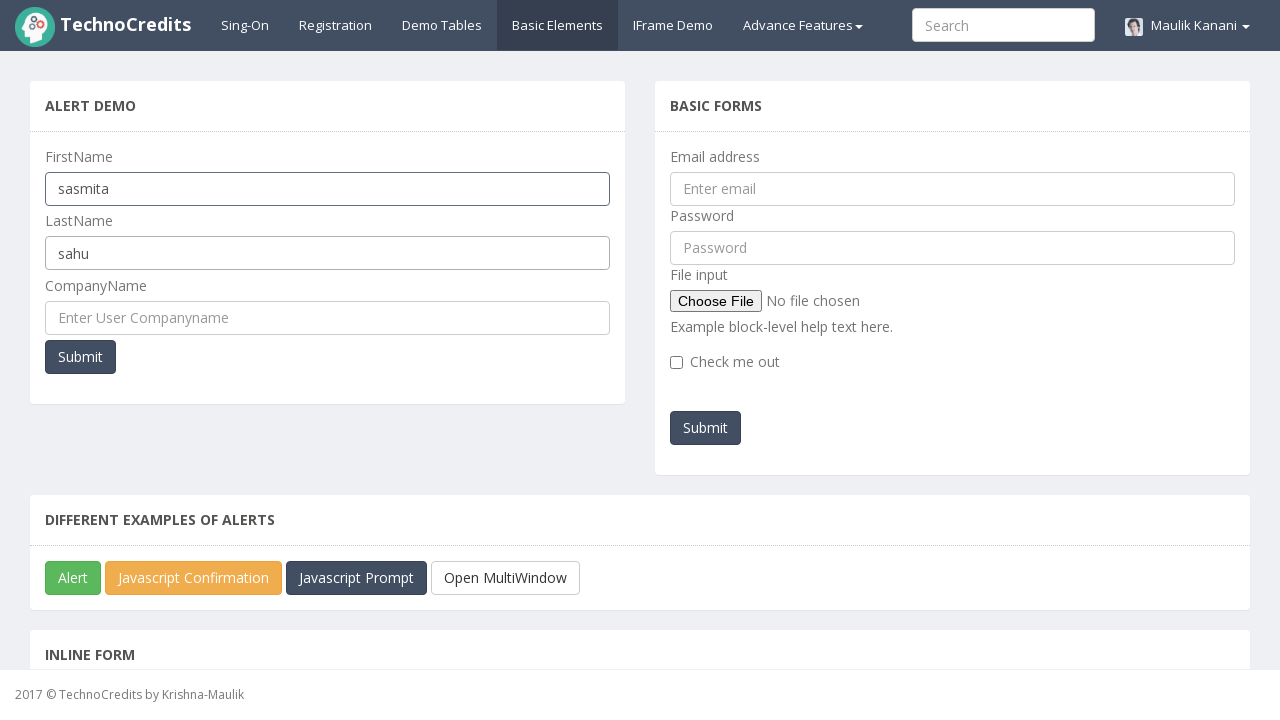

Filled company name field with 'Novac technologies' on #UserCompanyName
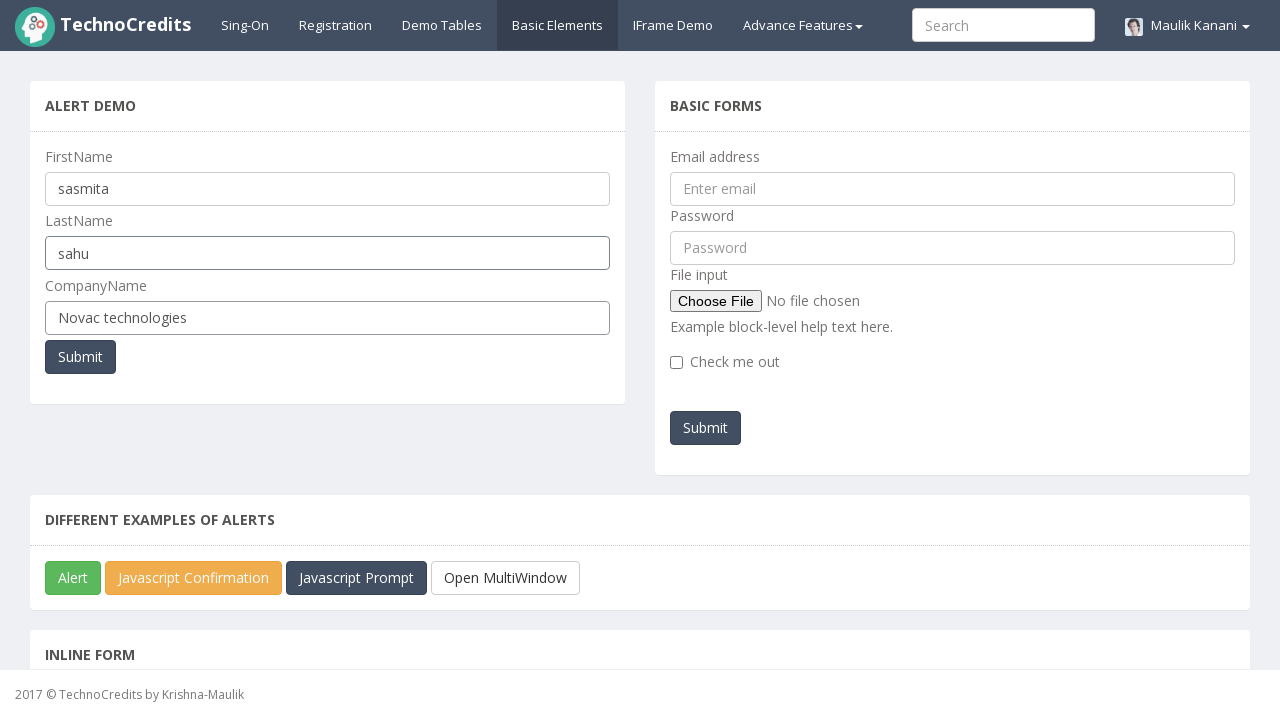

Clicked submit button to submit the form at (80, 357) on button[type='submit']
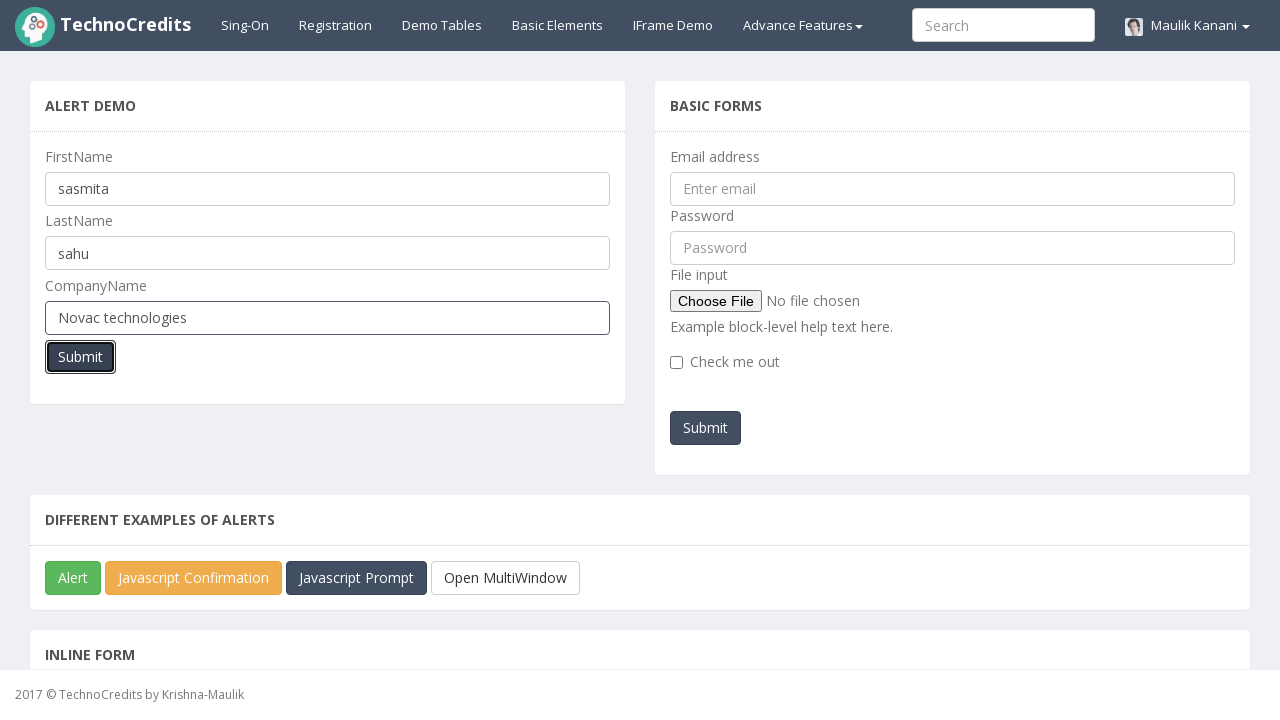

Alert dialog accepted
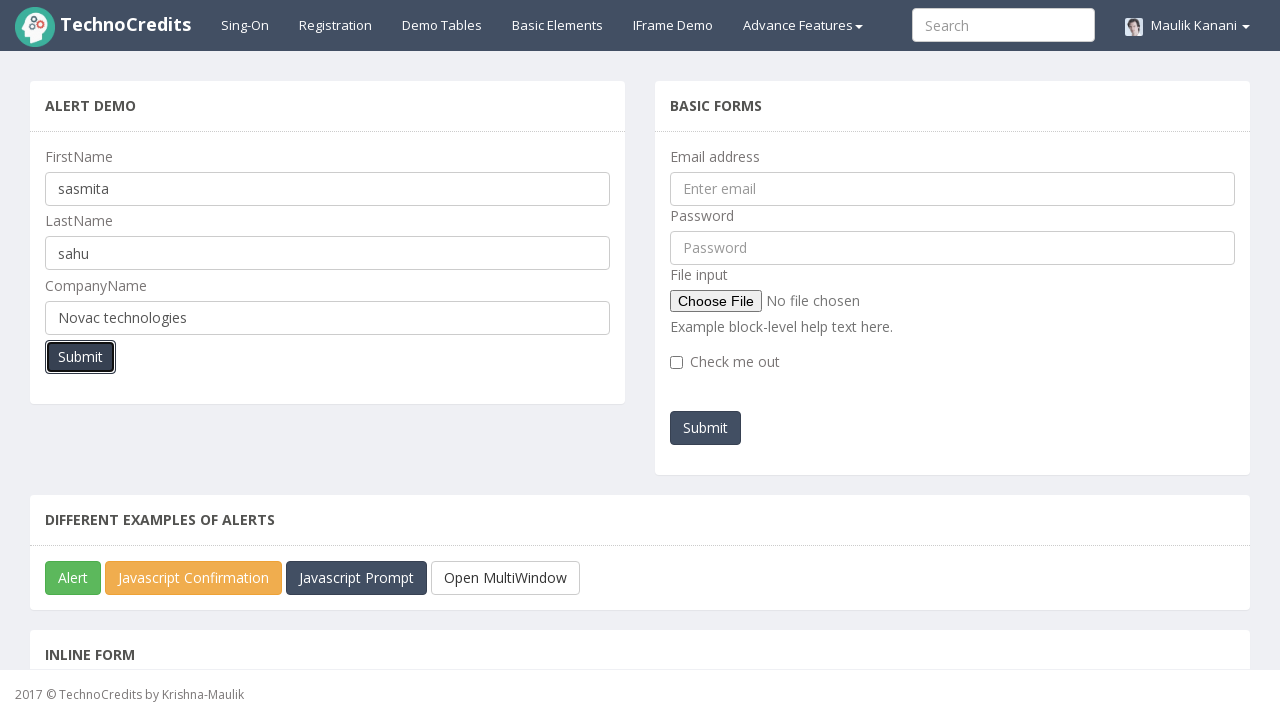

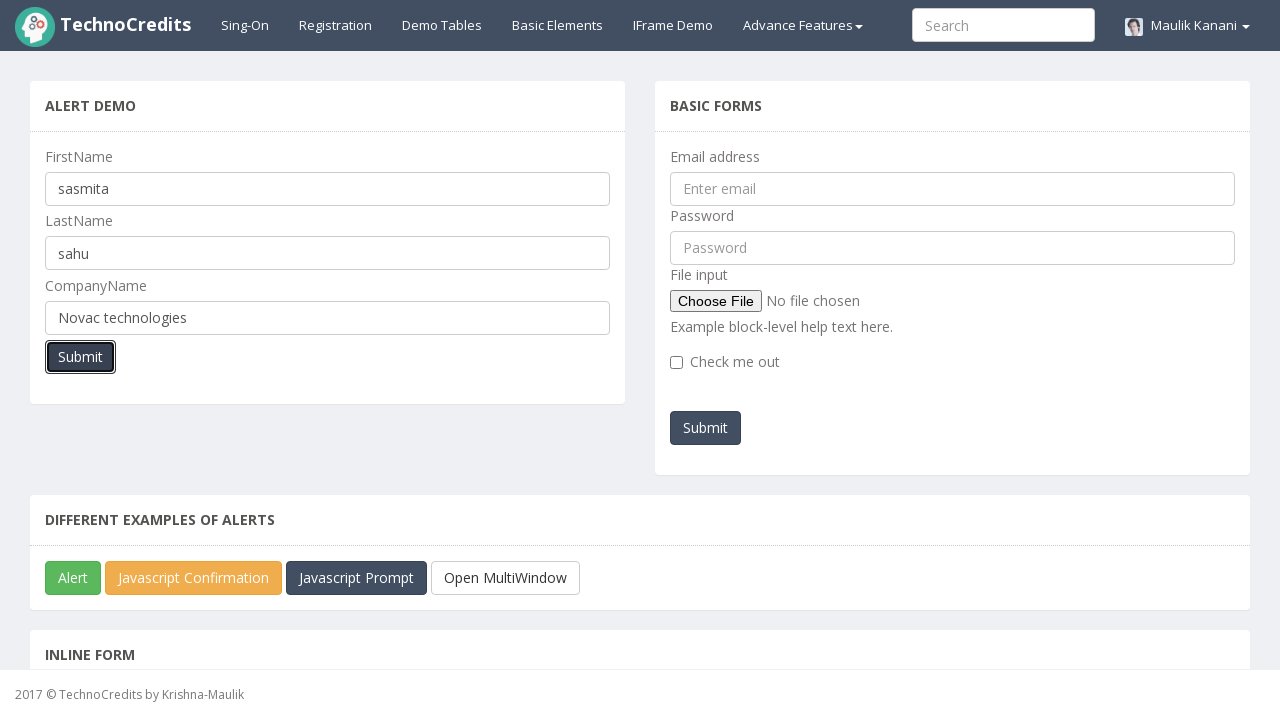